Tests a form submission workflow by extracting a value from an image attribute, calculating a mathematical formula, filling in the answer, checking checkboxes, and submitting the form

Starting URL: http://suninjuly.github.io/get_attribute.html

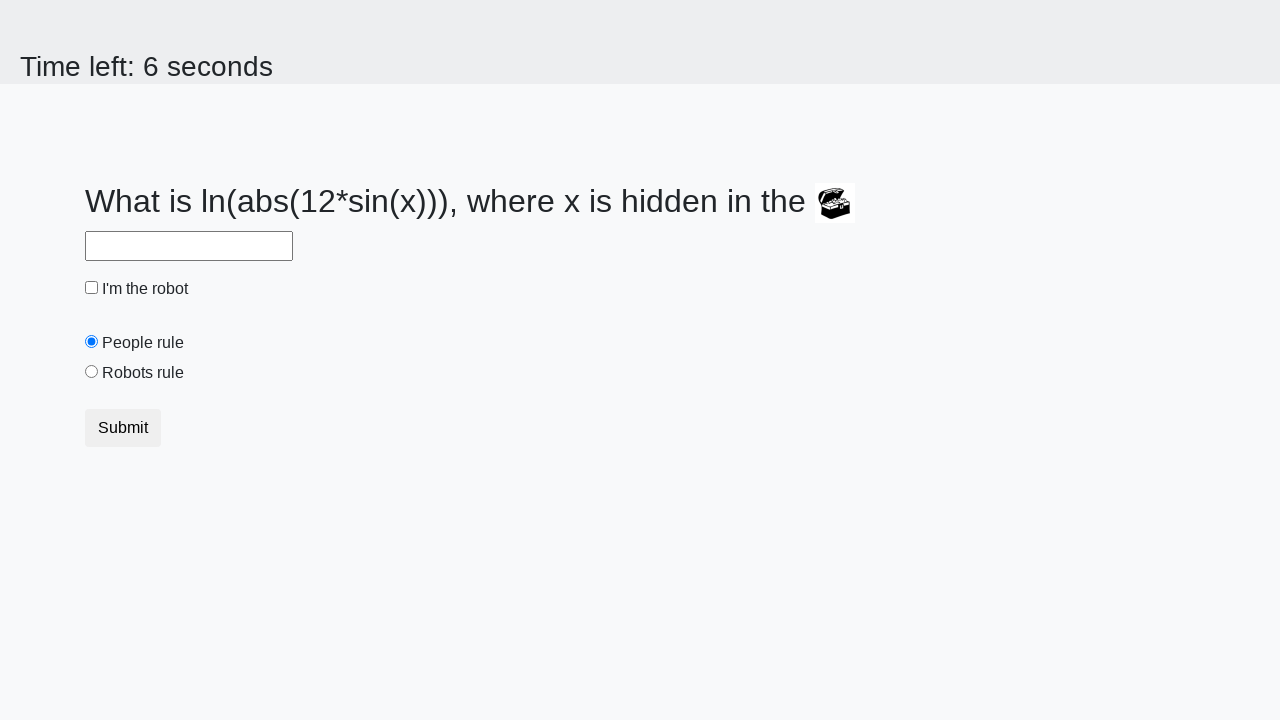

Extracted 'valuex' attribute from treasure image
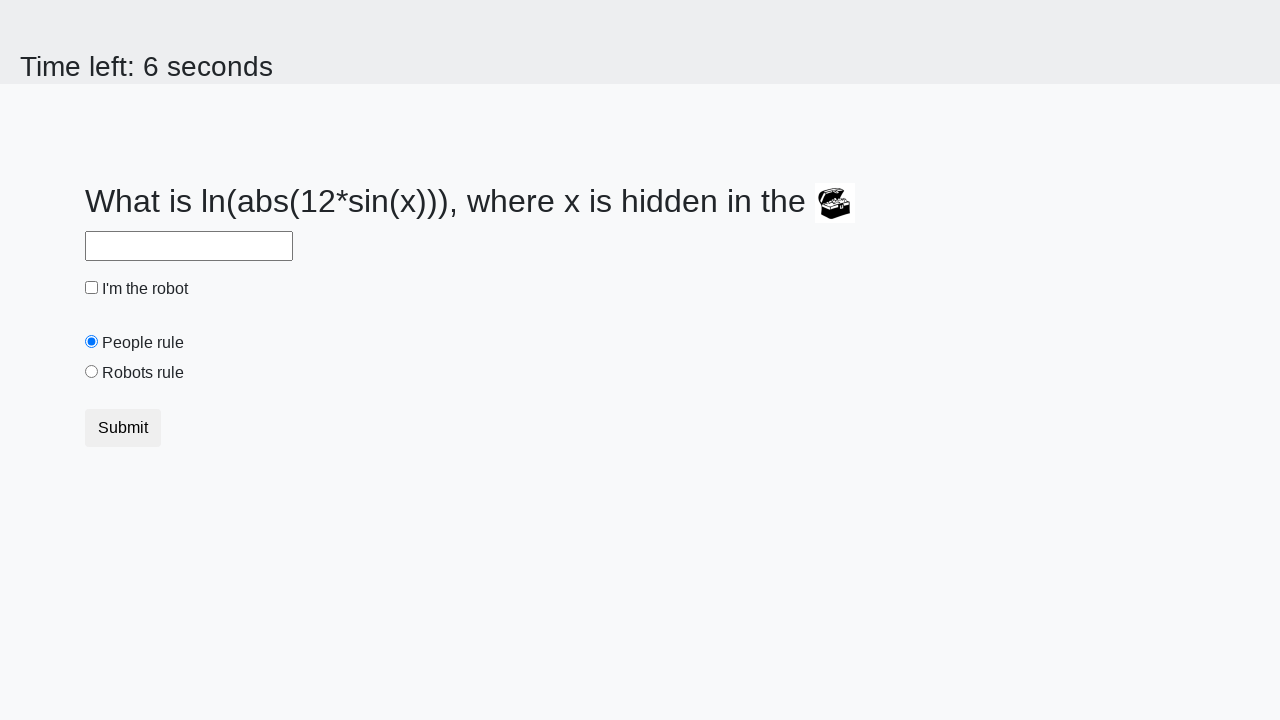

Calculated mathematical formula: log(|12*sin(692)|) = 2.198593047283558
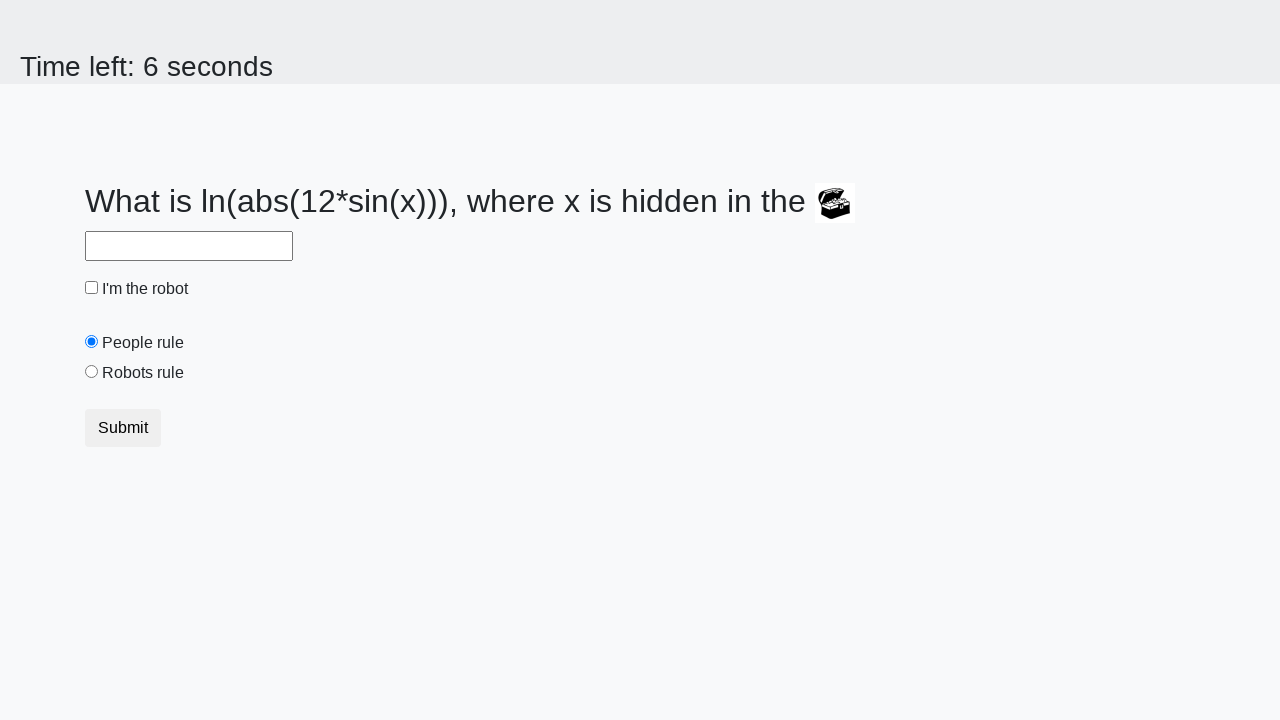

Filled answer field with calculated value: 2.198593047283558 on input#answer
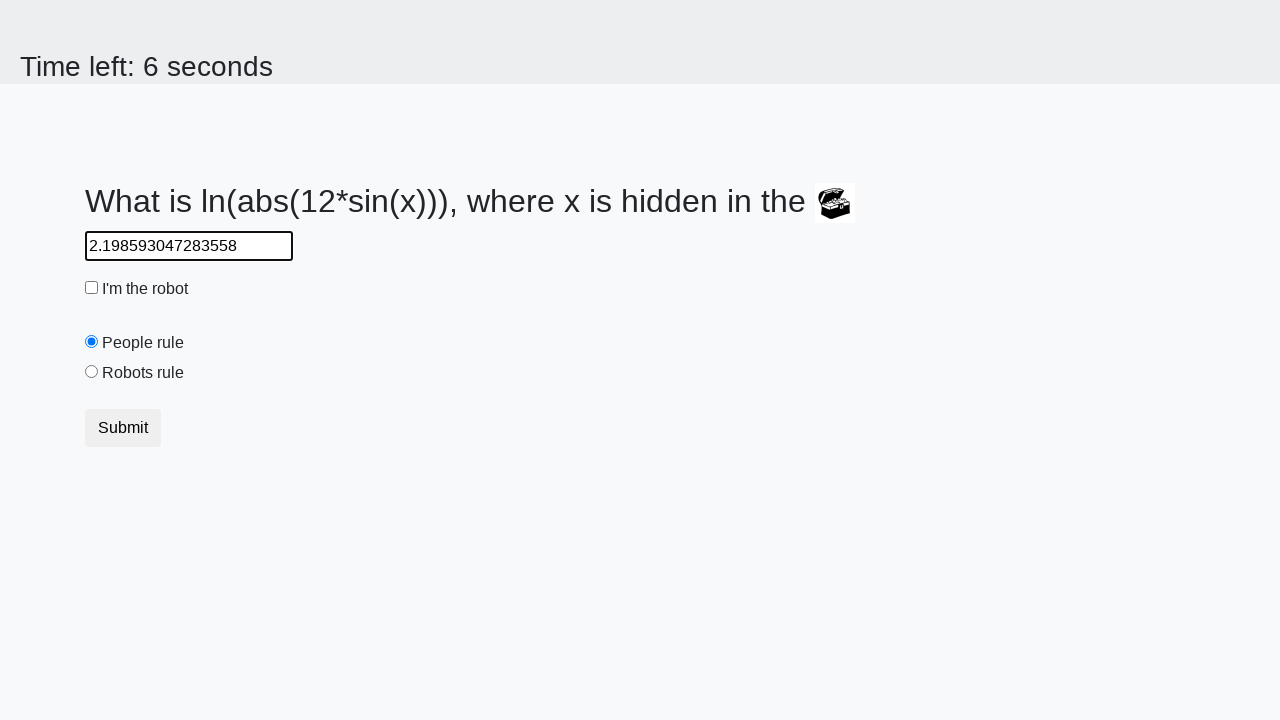

Clicked 'I am a robot' checkbox at (92, 288) on input#robotCheckbox
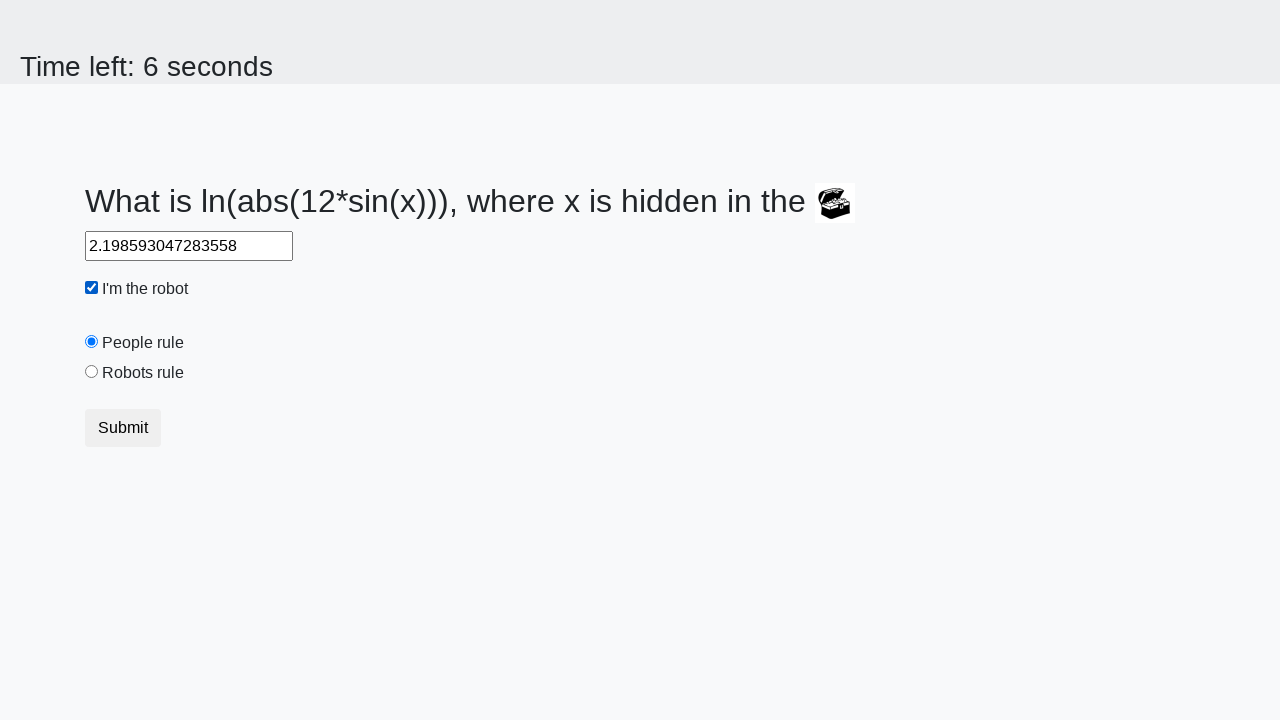

Clicked 'Robots rule' checkbox at (92, 372) on input#robotsRule
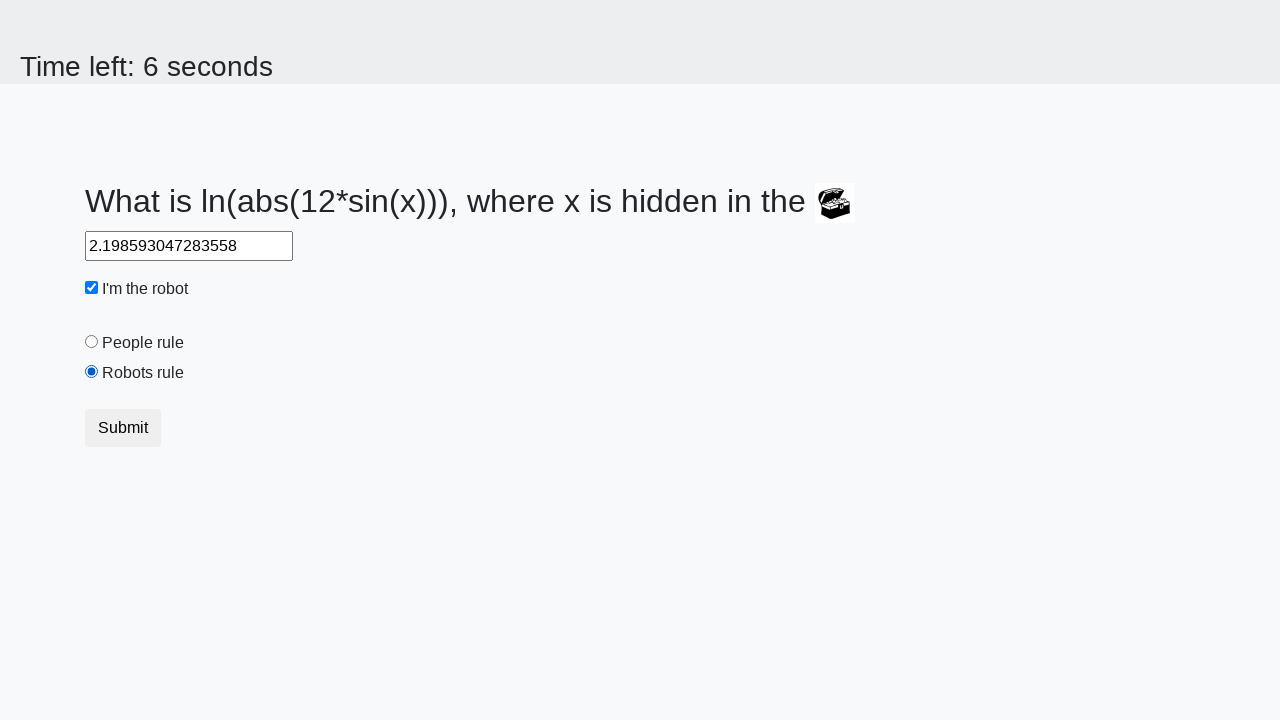

Clicked Submit button to submit the form at (123, 428) on button:has-text("Submit")
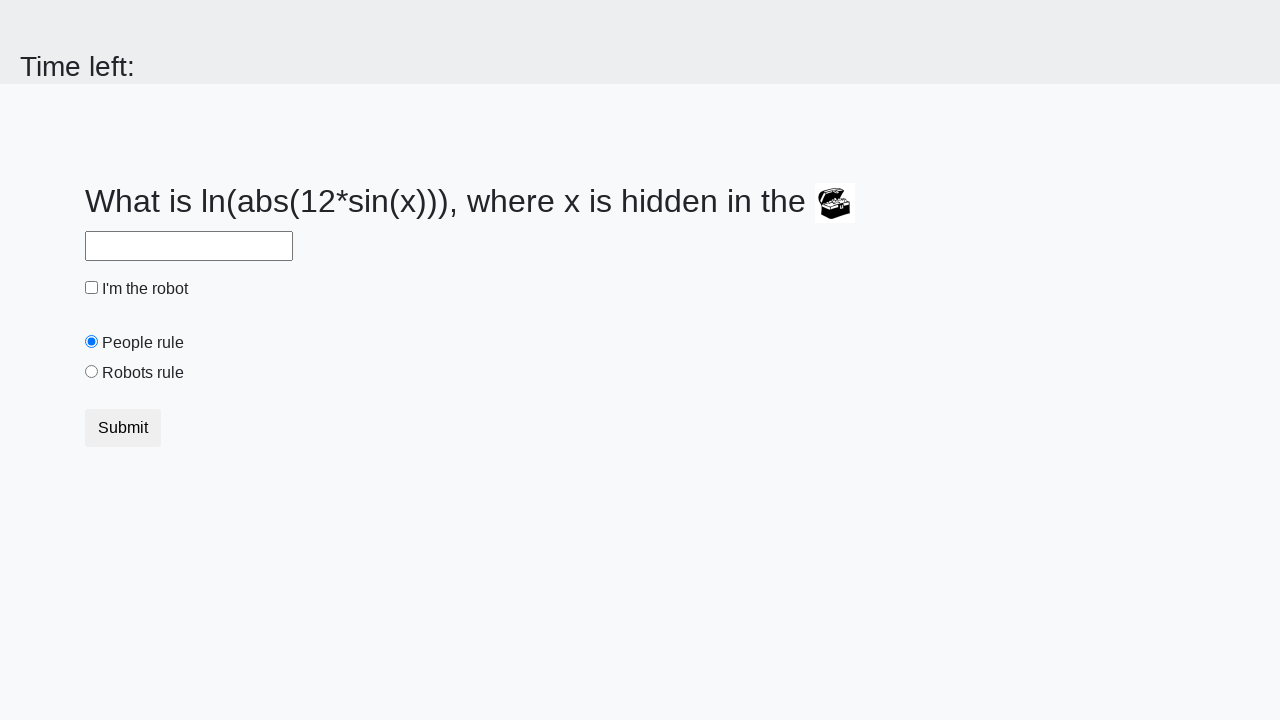

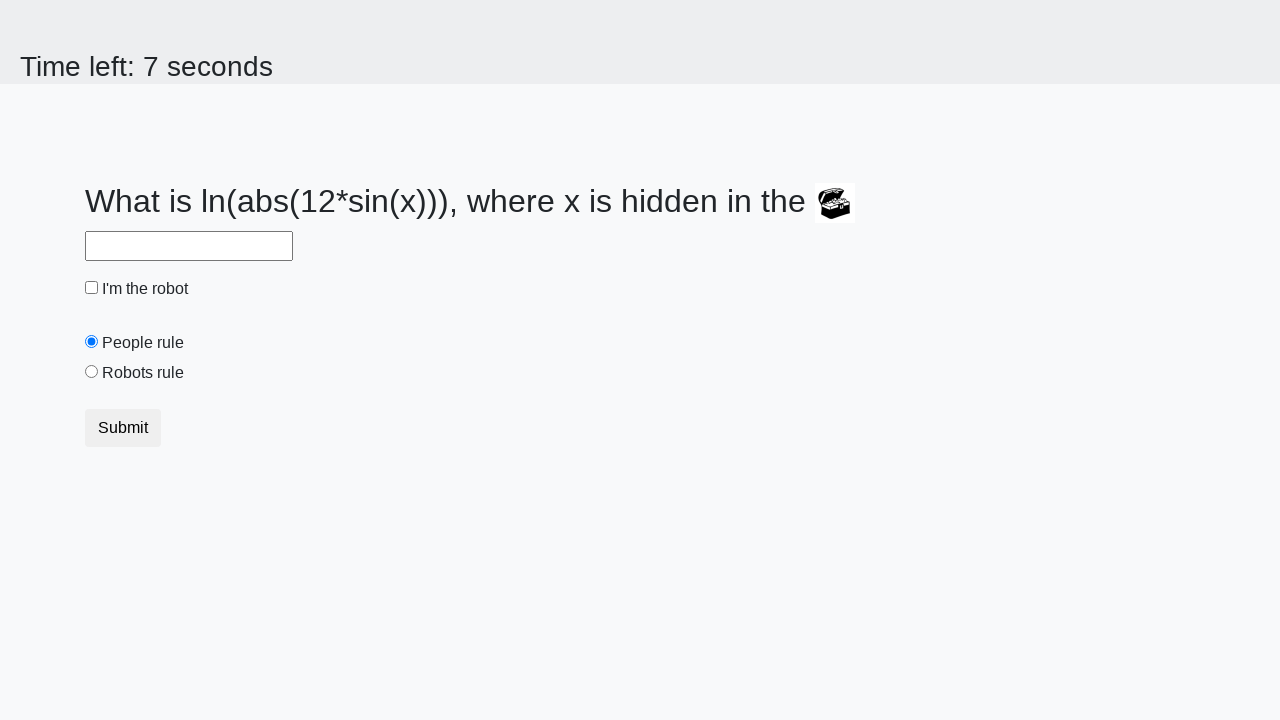